Verifies that products in a table are sorted correctly by clicking the sort header and navigating through pagination

Starting URL: https://rahulshettyacademy.com/seleniumPractise/#/offers

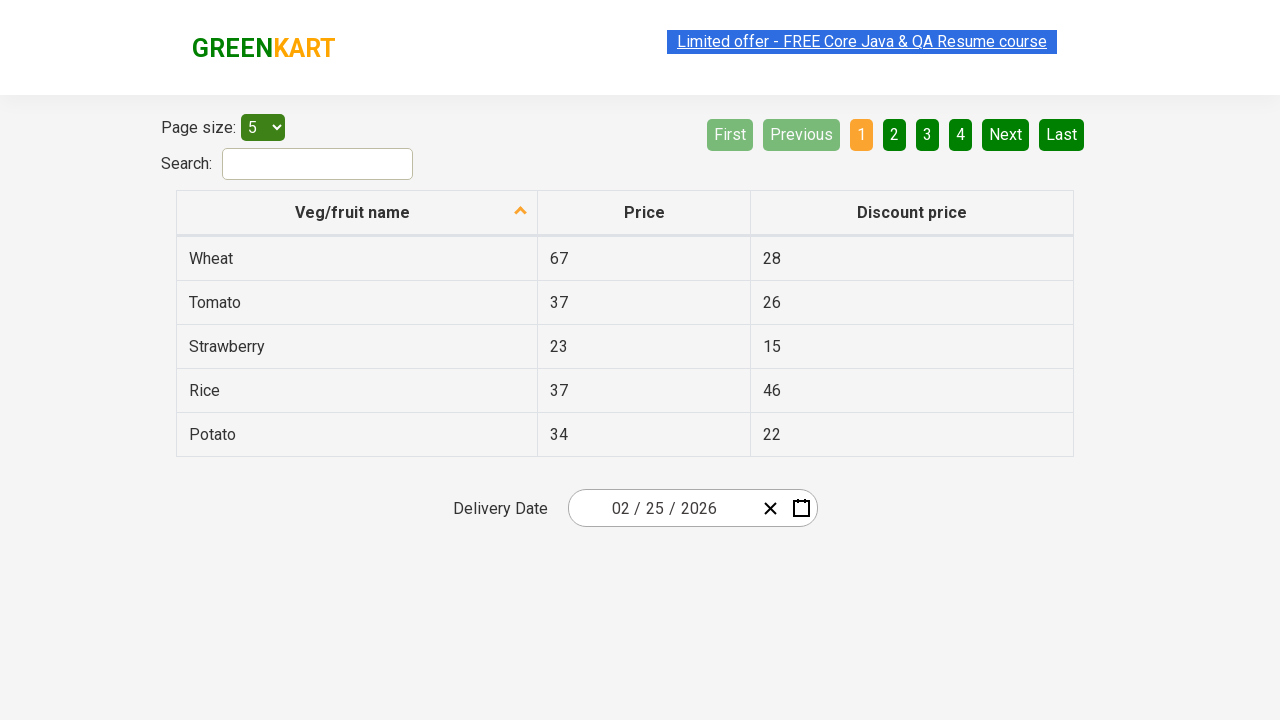

Clicked first column header to sort products at (357, 213) on xpath=//th[1]
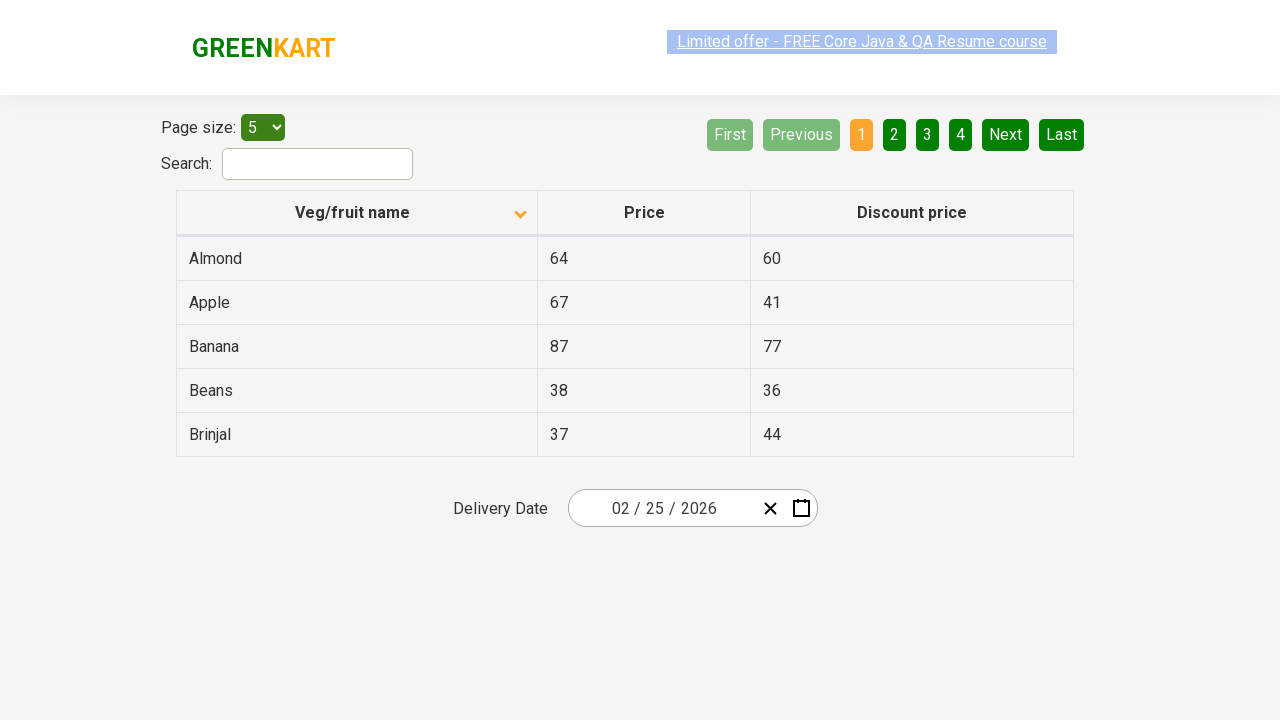

Collected 5 product names from current page
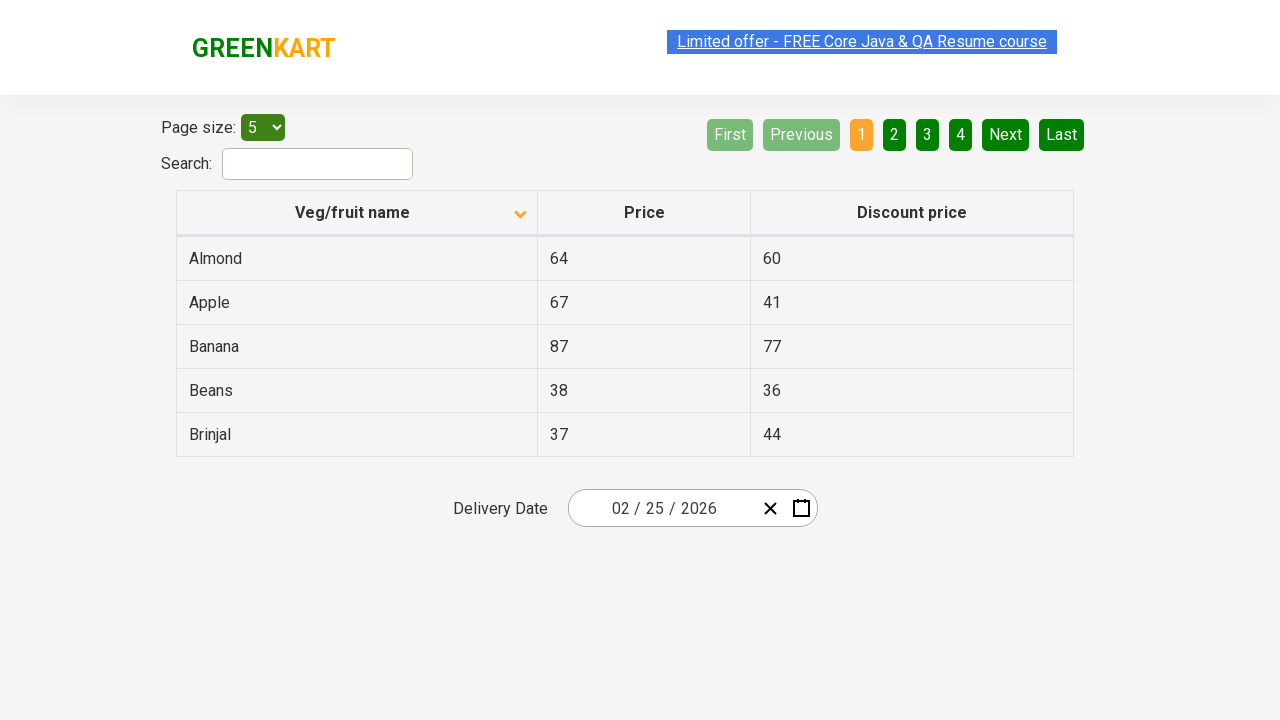

Clicked next button to navigate to next page at (1006, 134) on a[aria-label='Next']
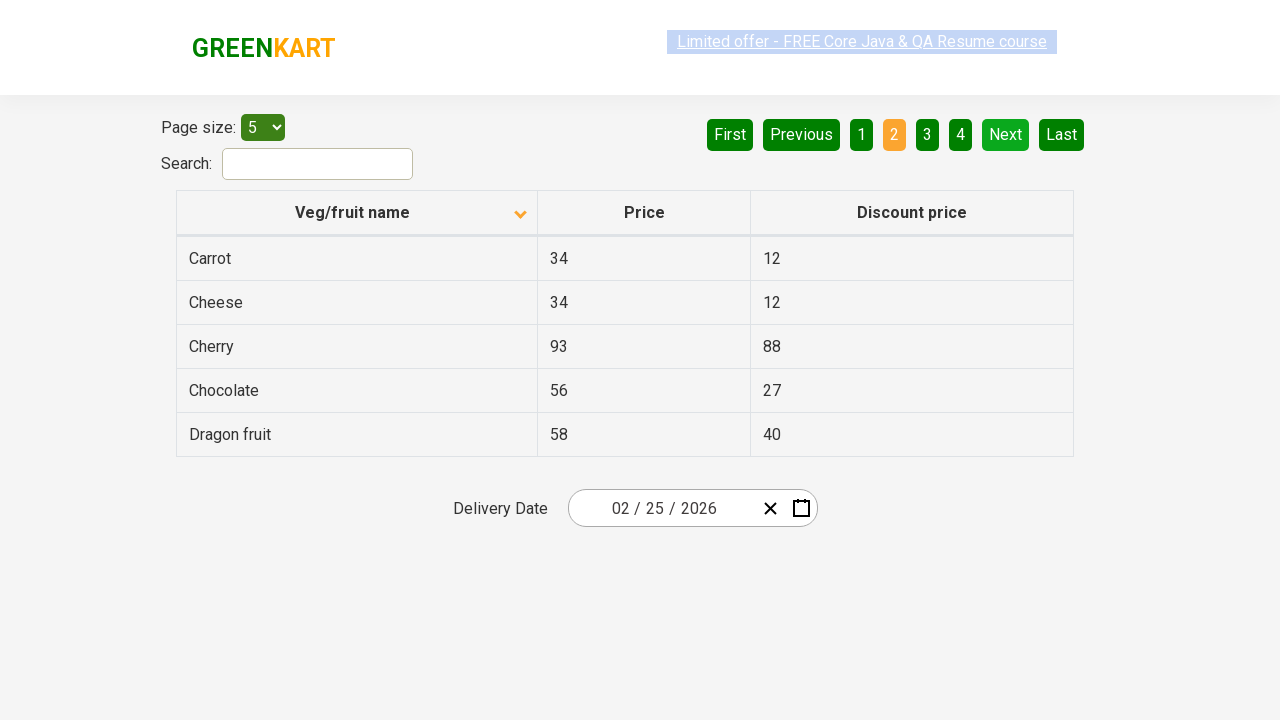

Collected 5 product names from current page
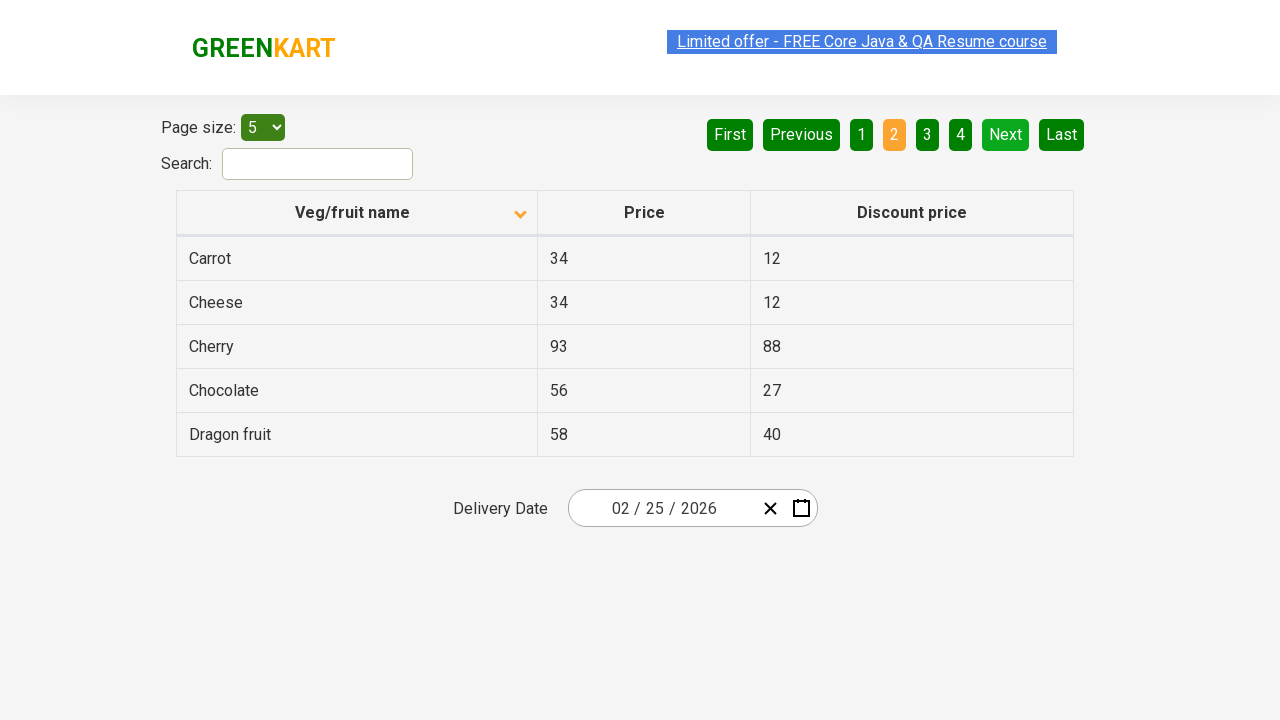

Clicked next button to navigate to next page at (1006, 134) on a[aria-label='Next']
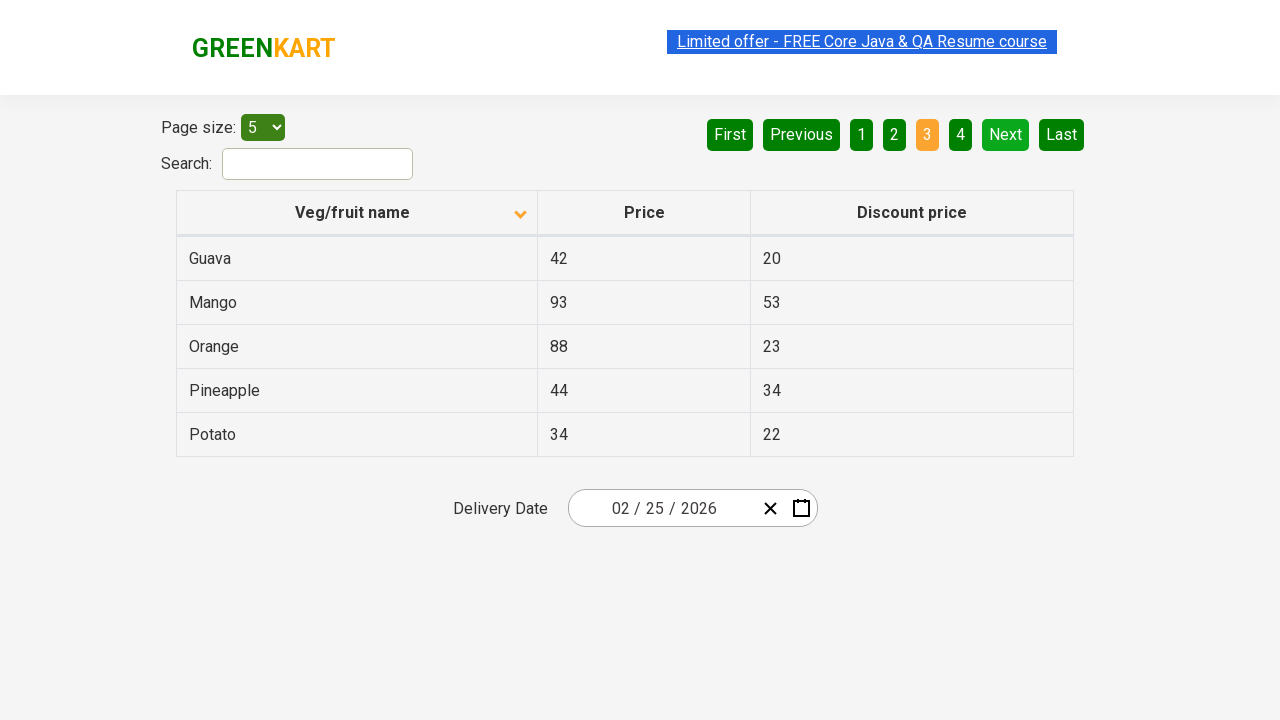

Collected 5 product names from current page
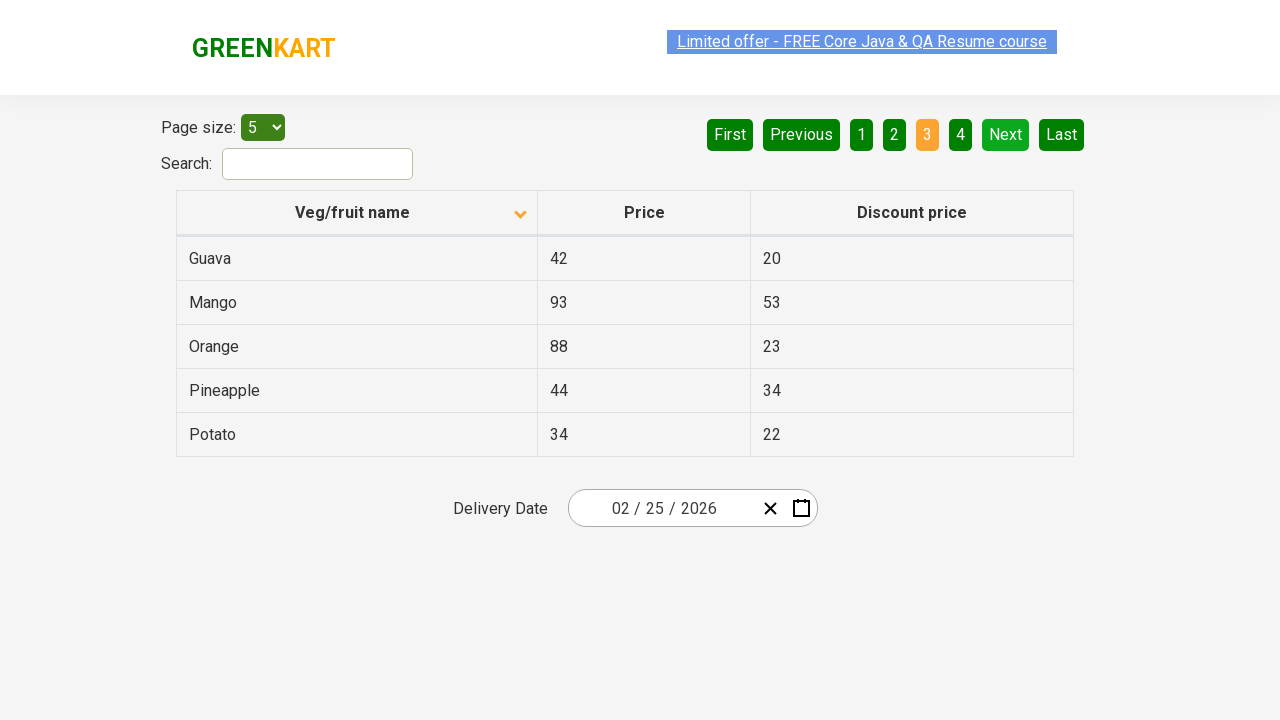

Clicked next button to navigate to next page at (1006, 134) on a[aria-label='Next']
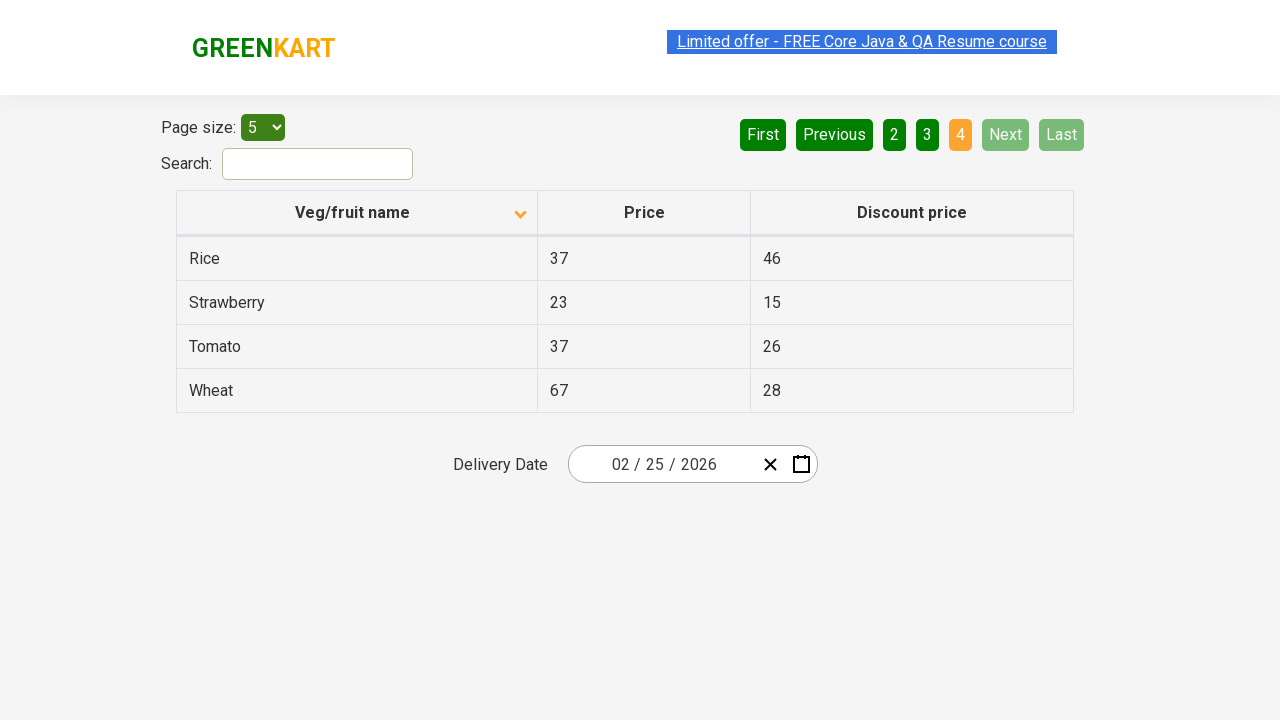

Collected 4 product names from current page
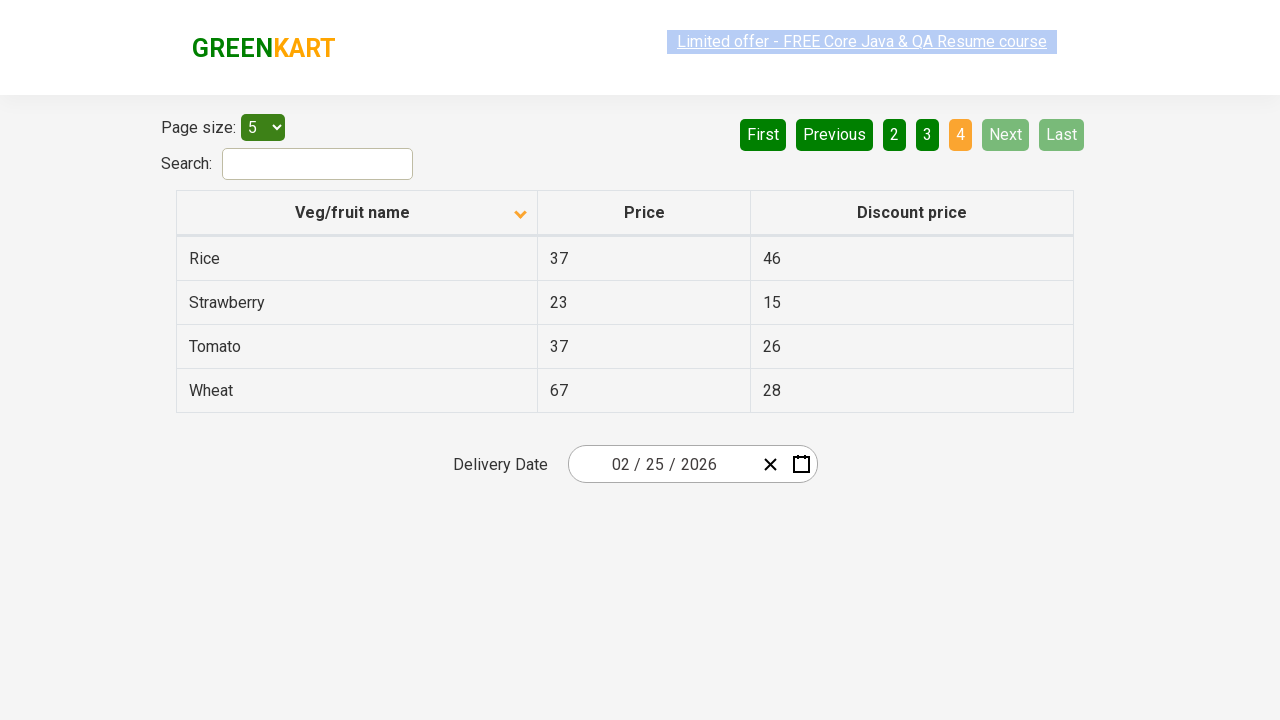

Next button is disabled - reached last page
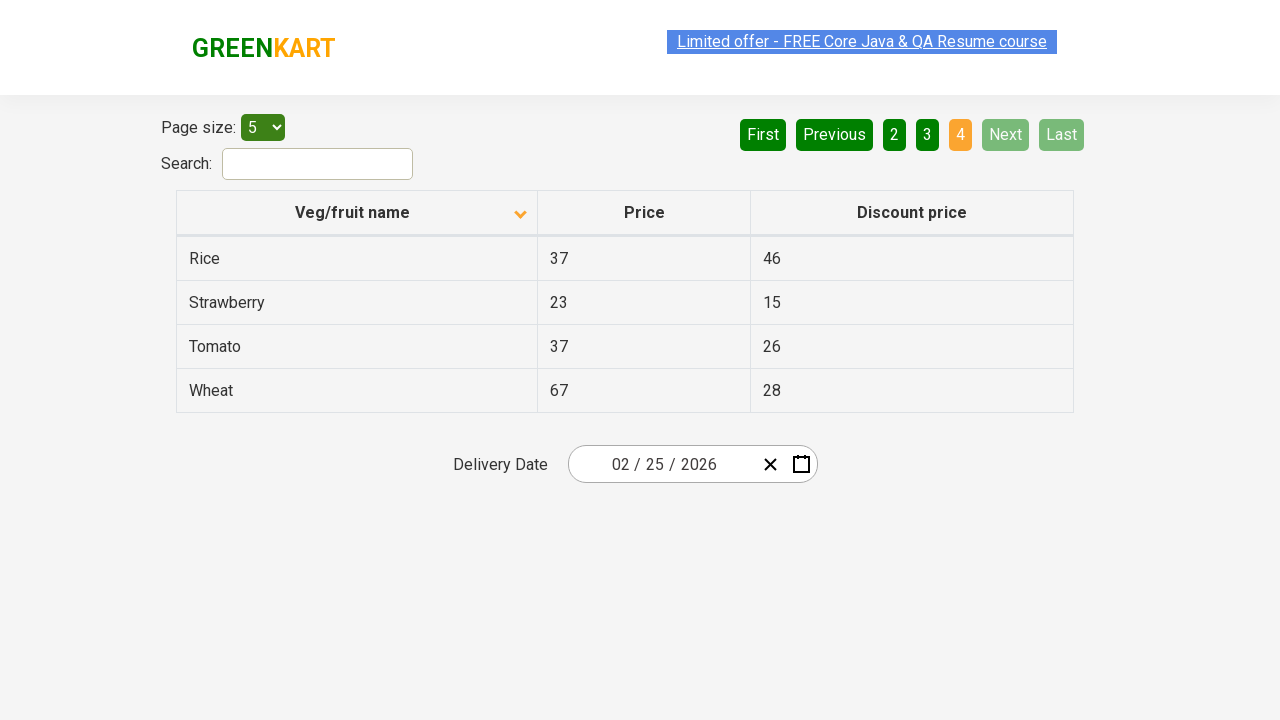

Verified that all 19 products are sorted correctly
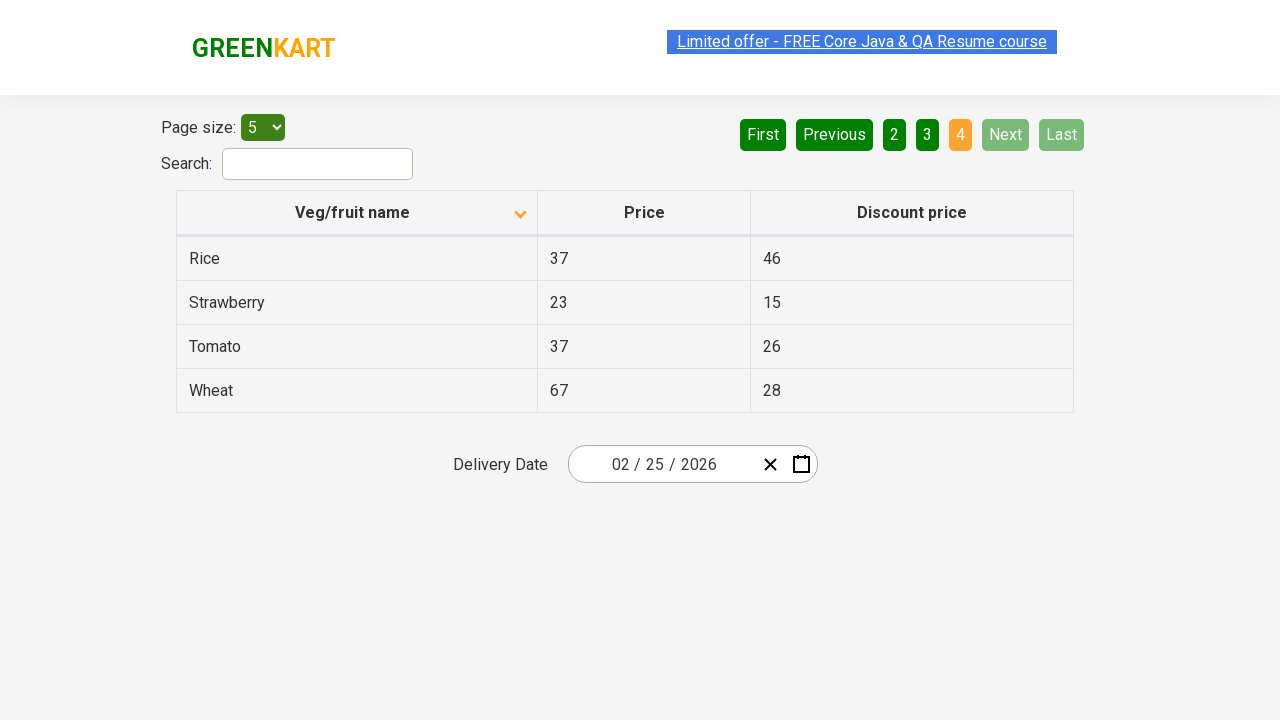

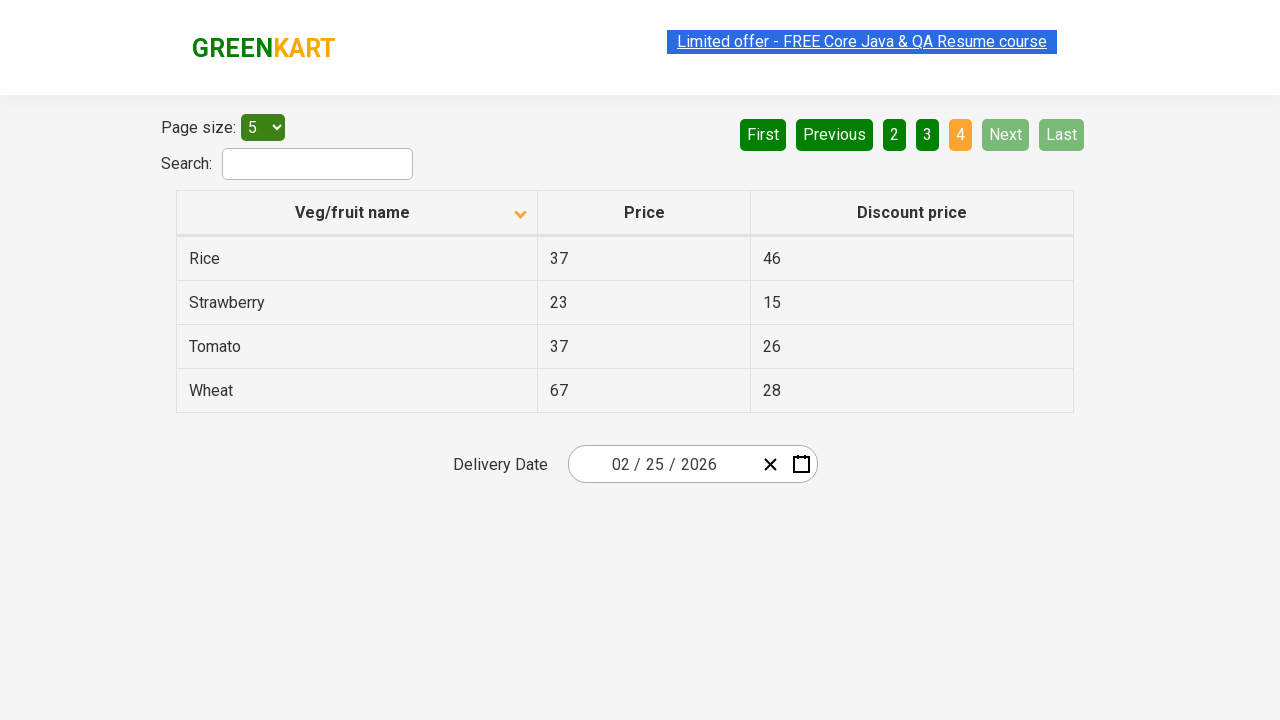